Tests handling a JavaScript prompt dialog by accepting it with empty text

Starting URL: https://the-internet.herokuapp.com/javascript_alerts

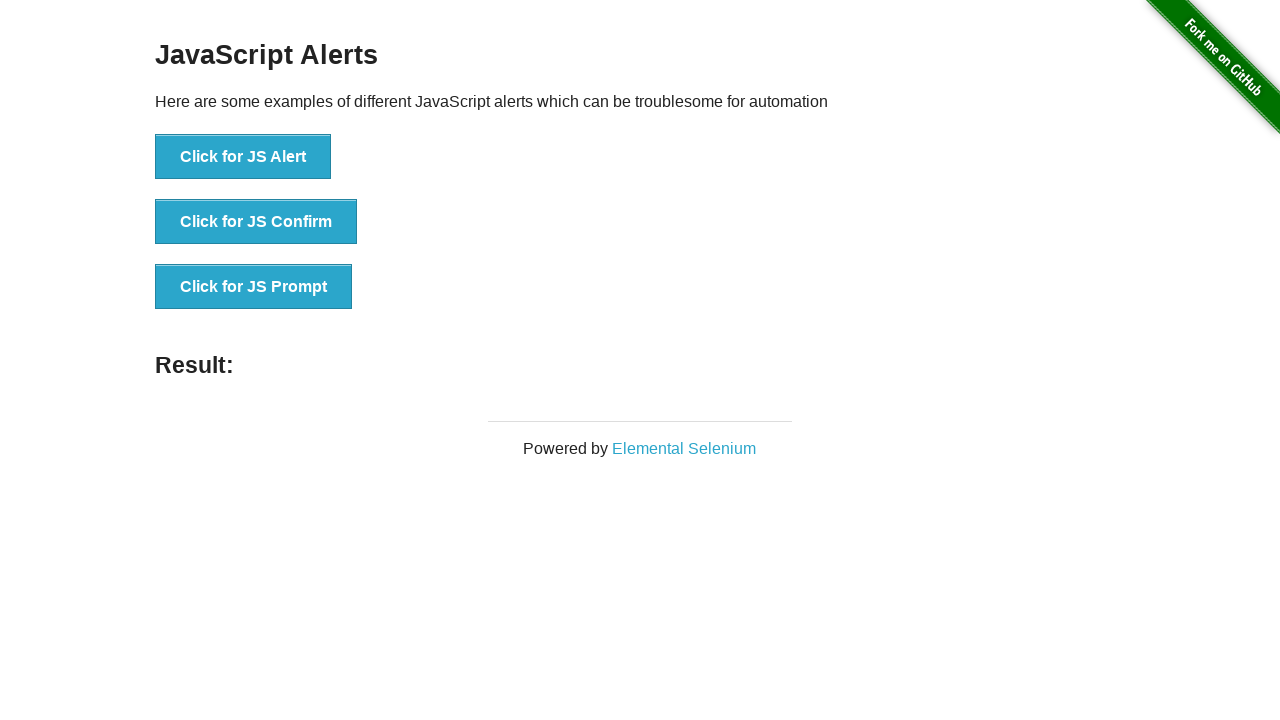

Set up dialog handler to accept prompts with empty text
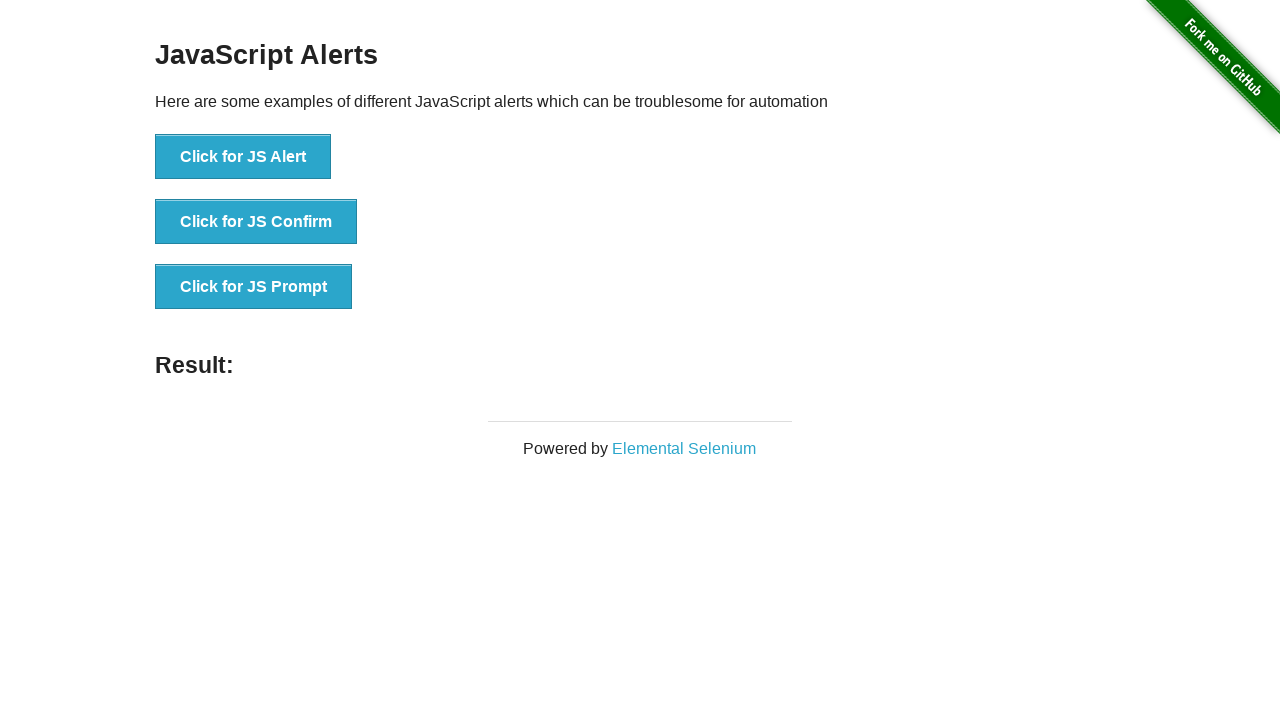

Clicked button to trigger JavaScript prompt dialog at (254, 287) on text=Click for JS Prompt
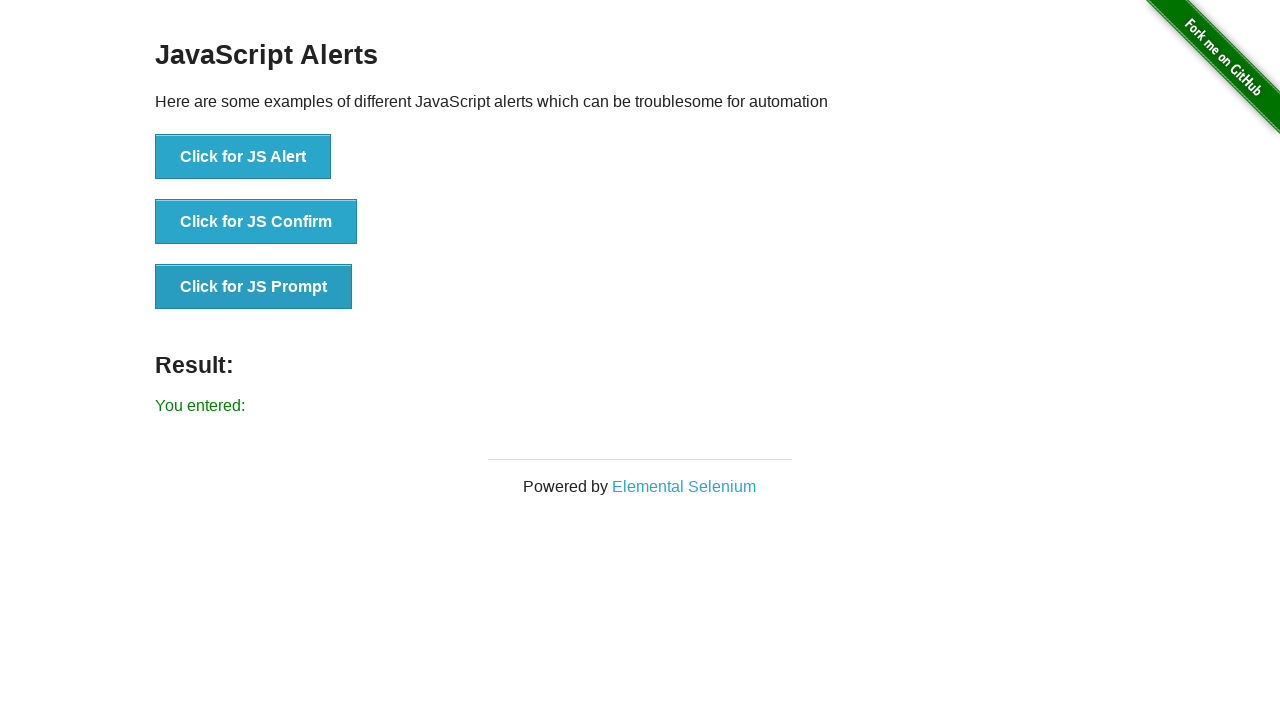

Waited for result message to appear
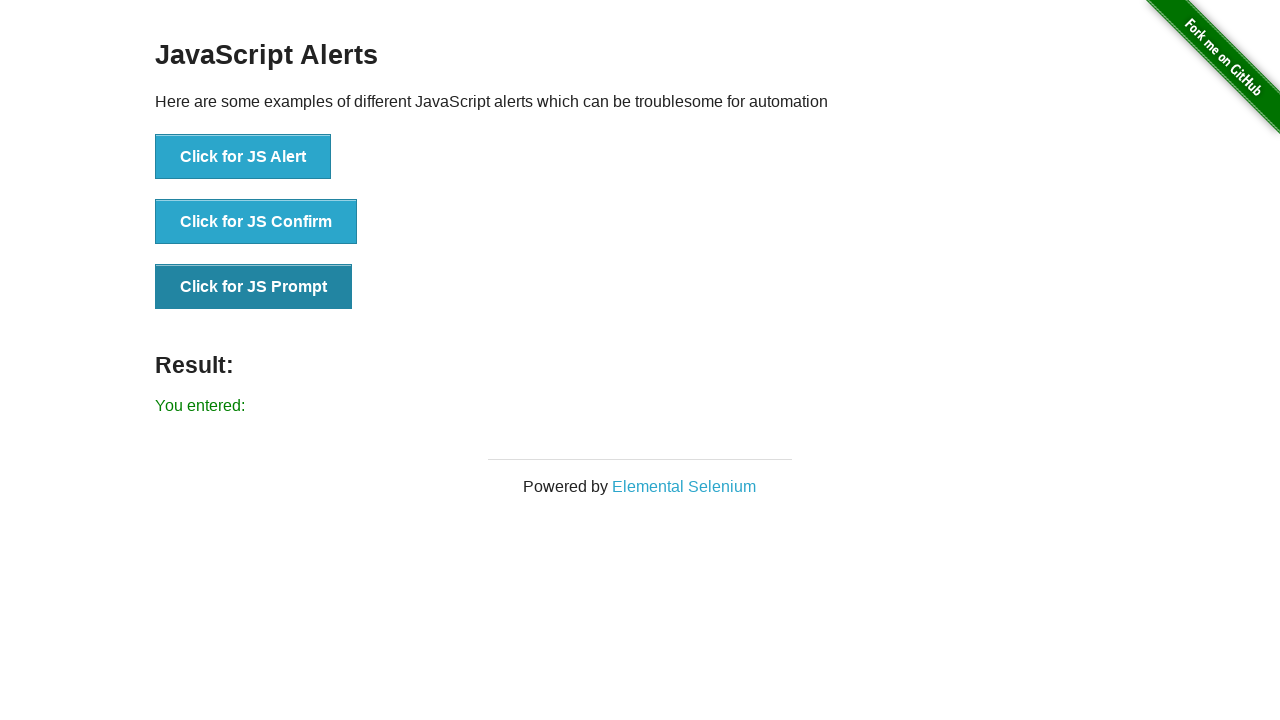

Retrieved result message text content
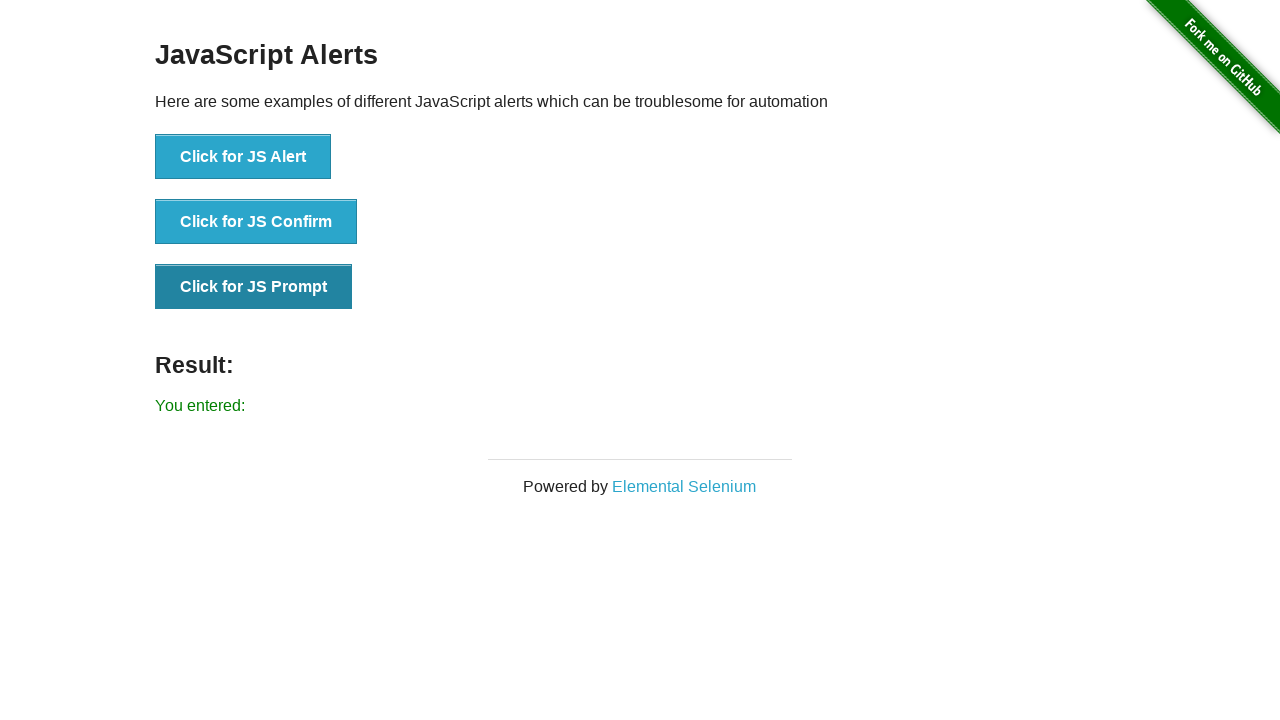

Asserted that result message contains 'You entered:' confirming empty prompt was accepted
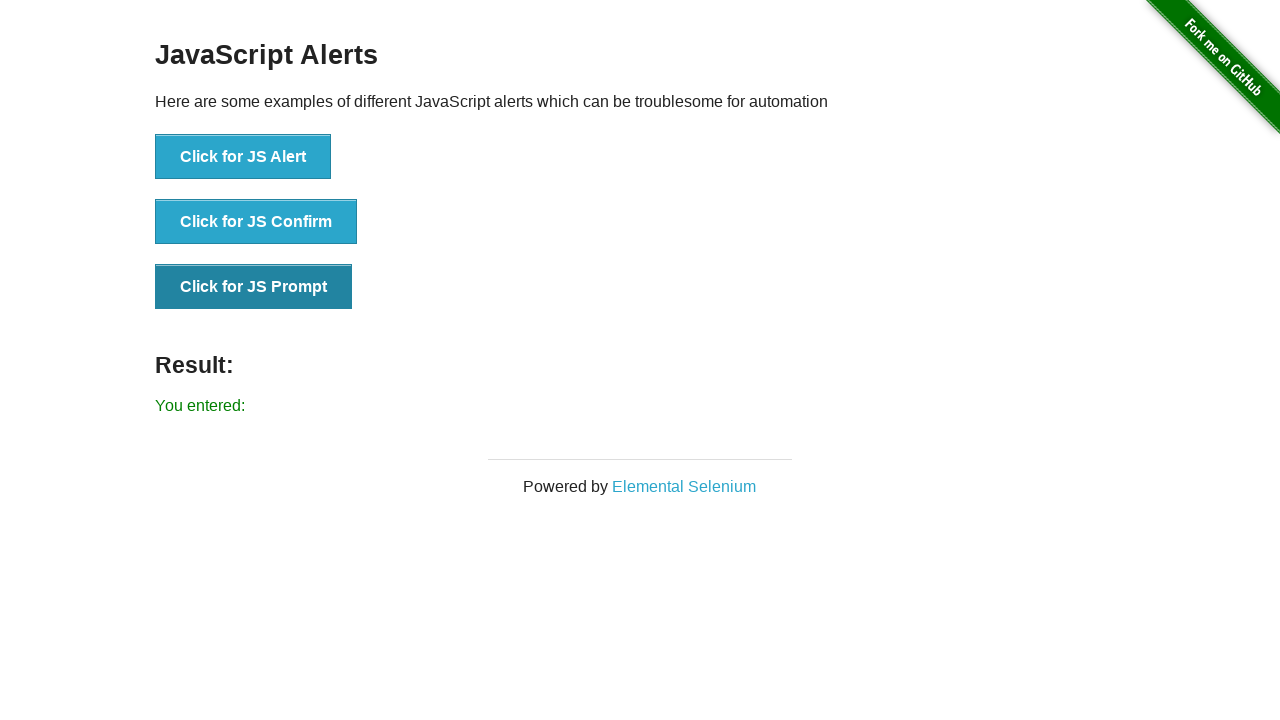

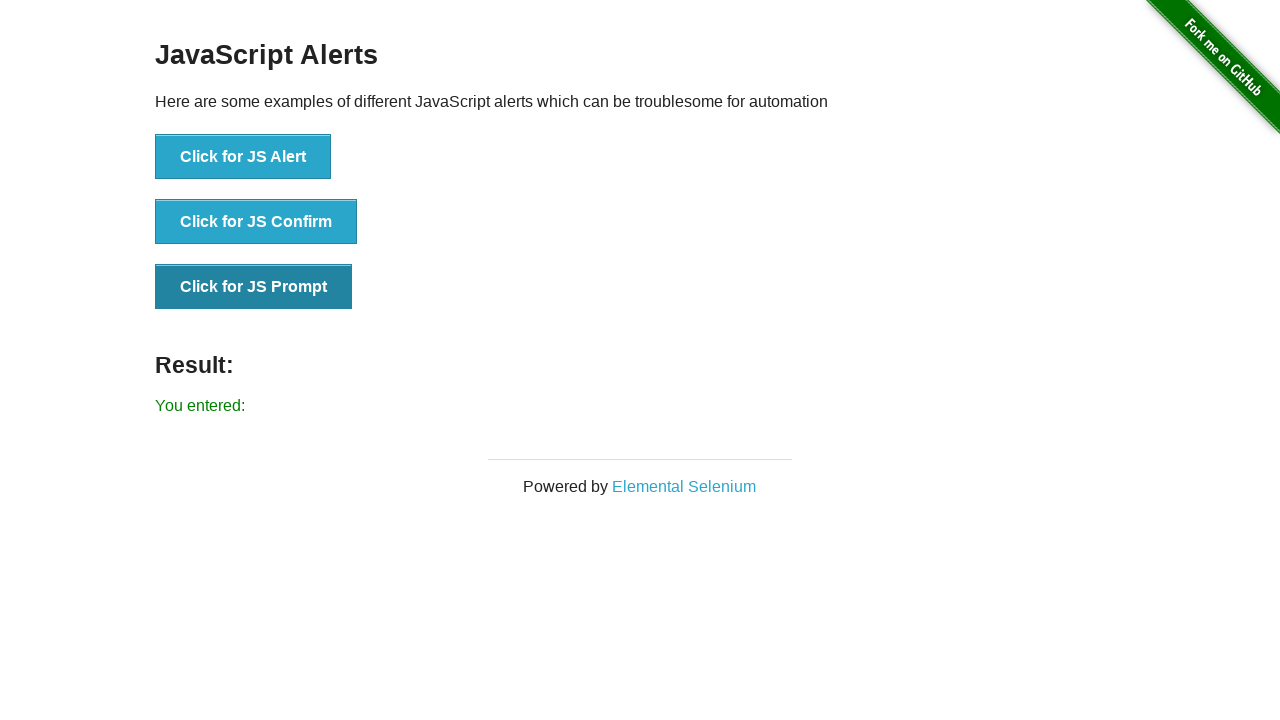